Navigates to a practice page, clicks a link with specific text "224592", then fills out a form with first name, last name, city, and country fields, and submits the form.

Starting URL: http://suninjuly.github.io/find_link_text

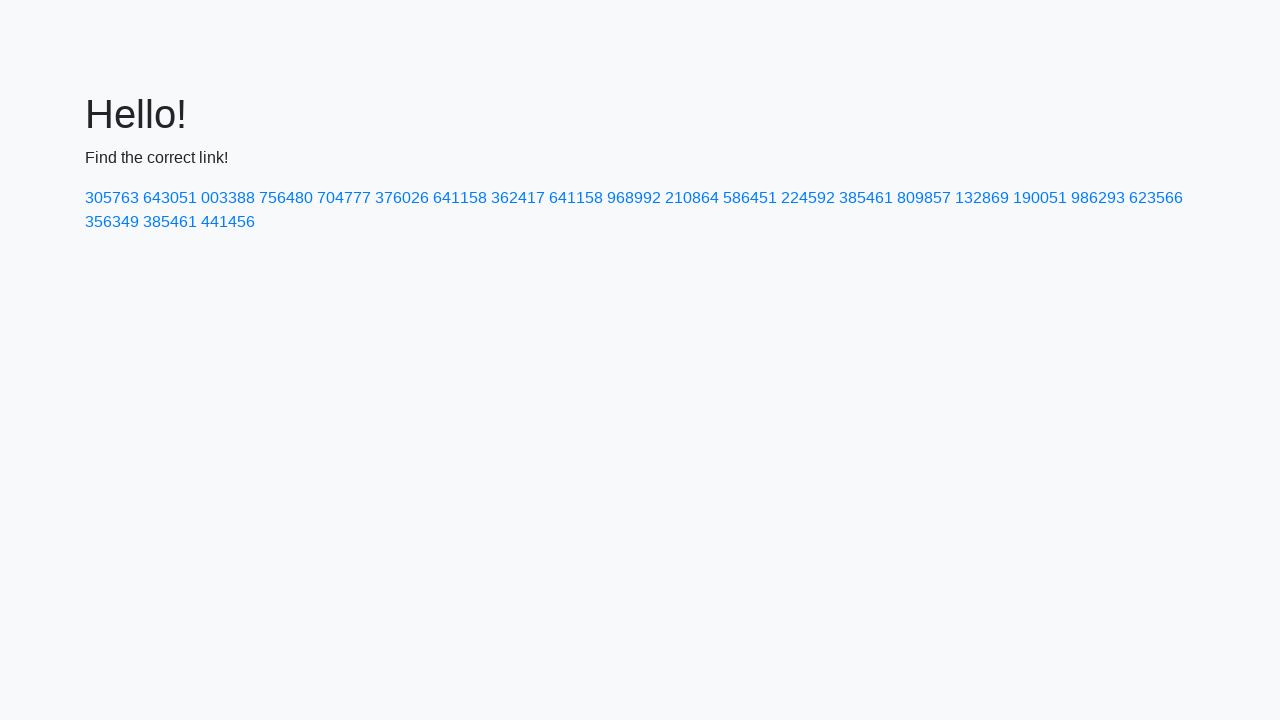

Clicked link with text '224592' at (808, 198) on text=224592
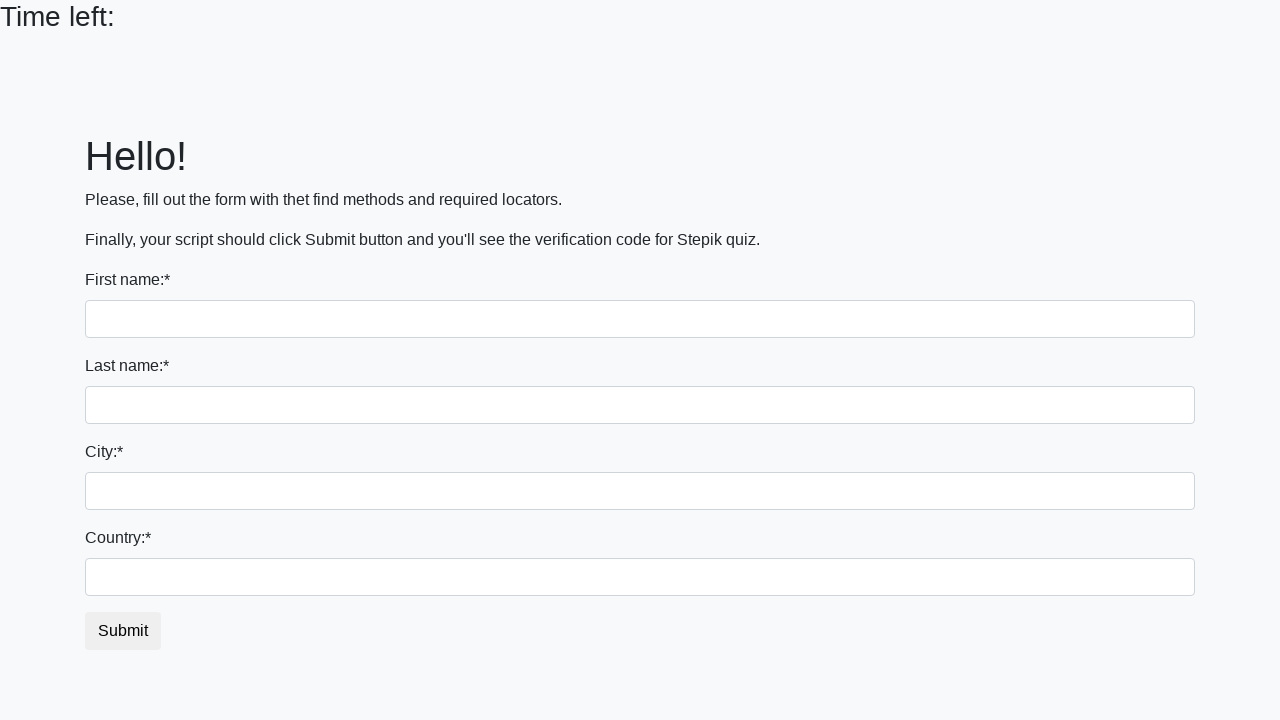

Filled first name field with 'Ivan' on input
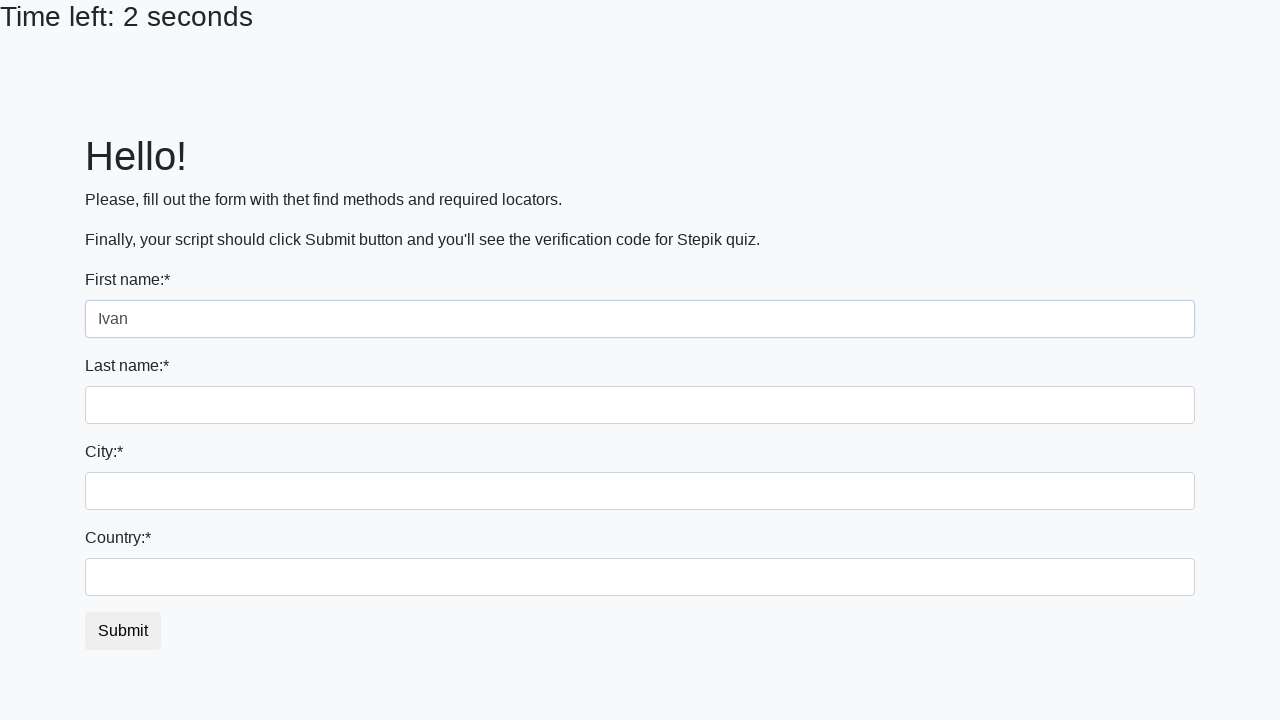

Filled last name field with 'Petrov' on input[name='last_name']
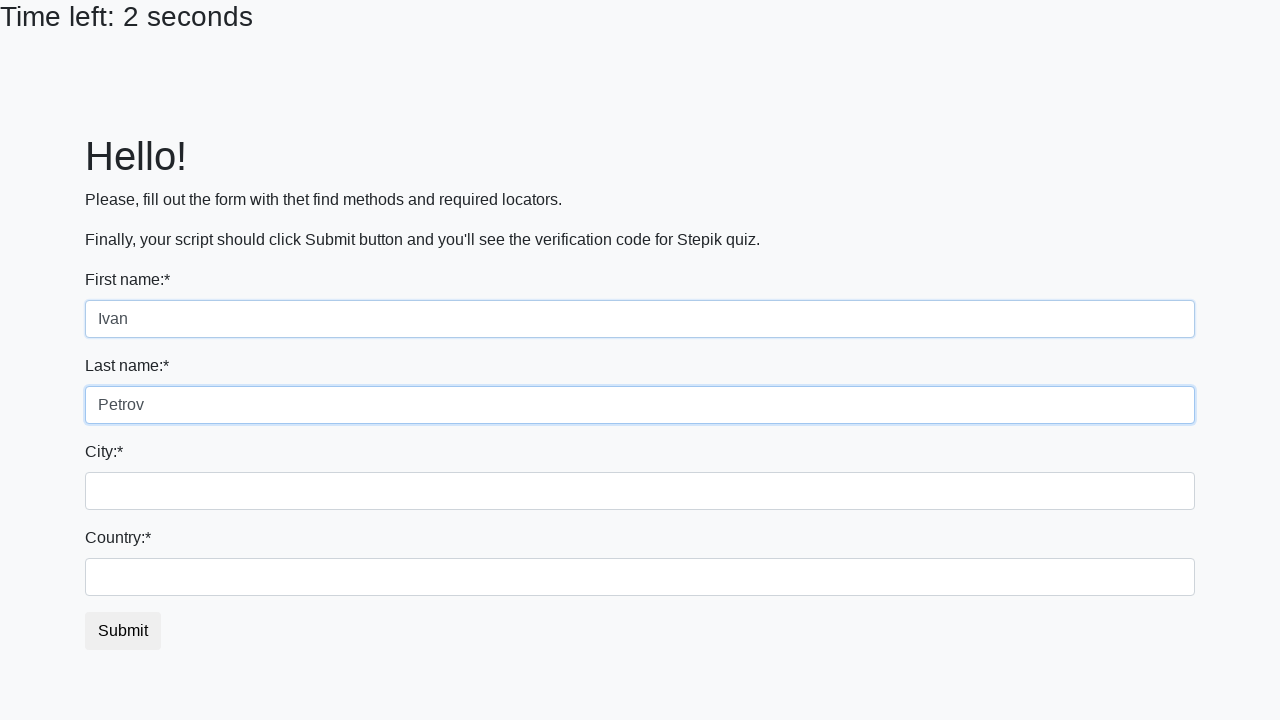

Filled city field with 'Smolensk' on .form-control.city
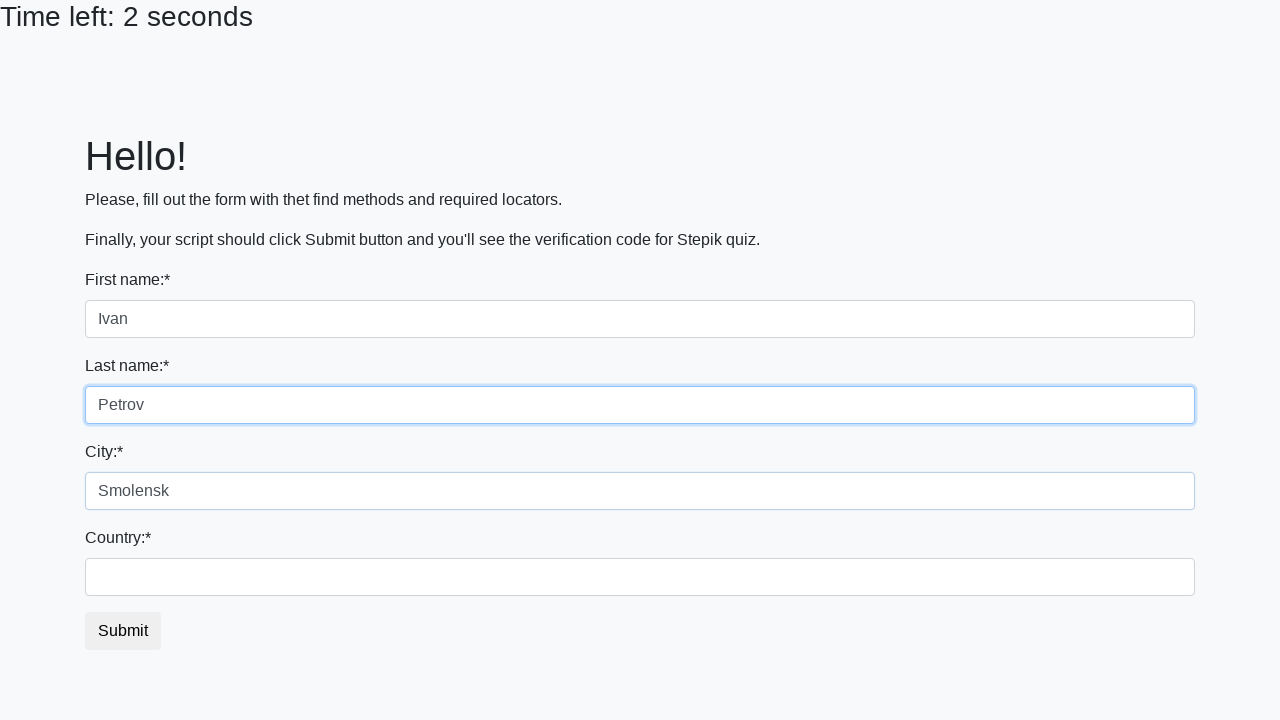

Filled country field with 'Russia' on #country
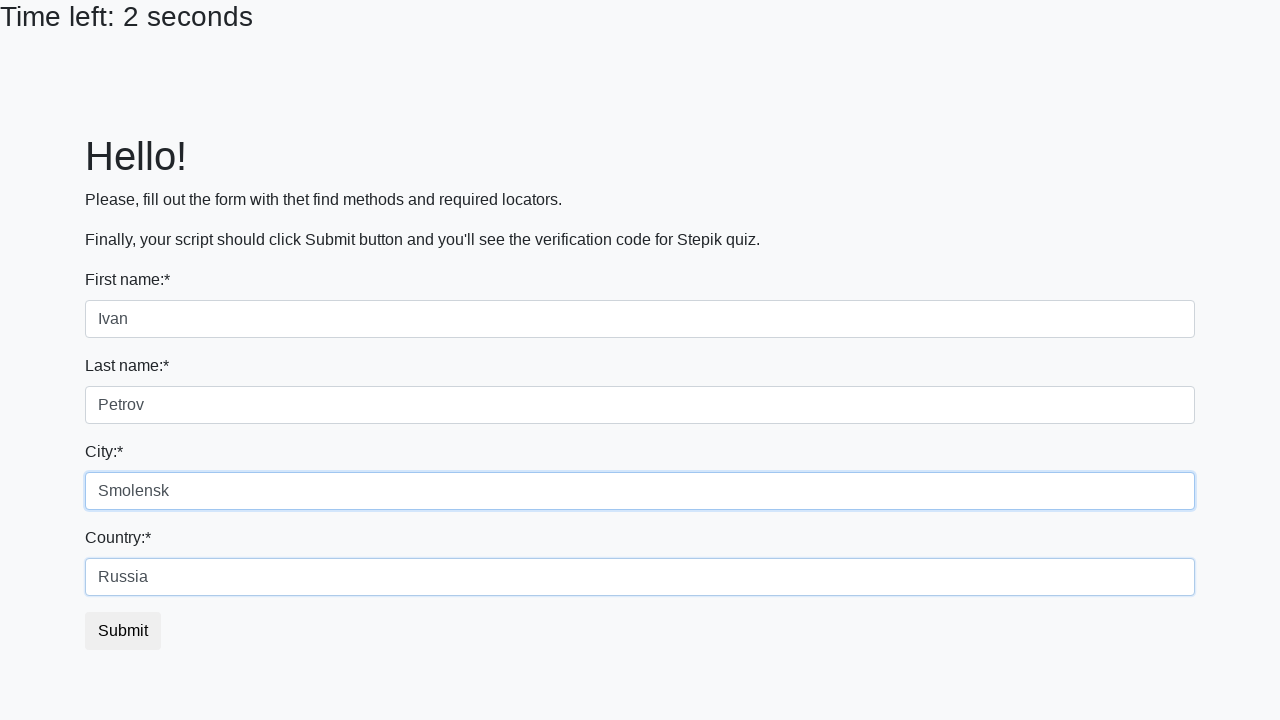

Clicked submit button to submit the form at (123, 631) on button.btn
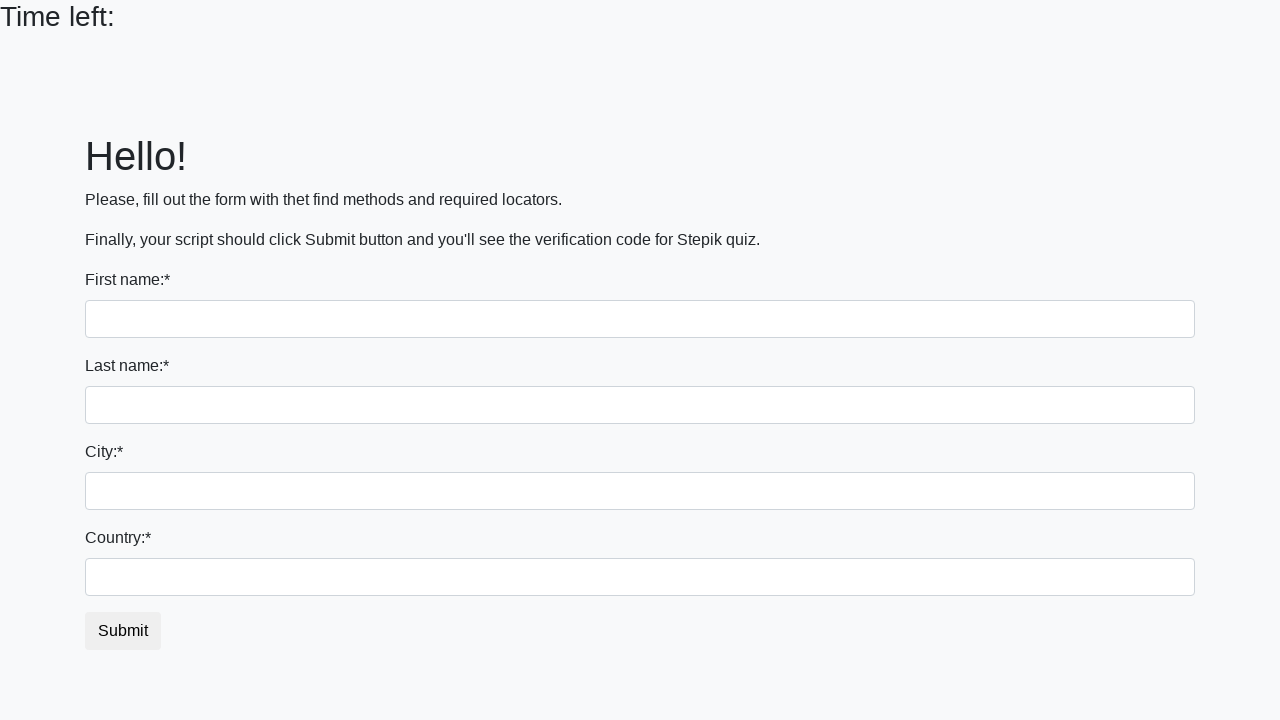

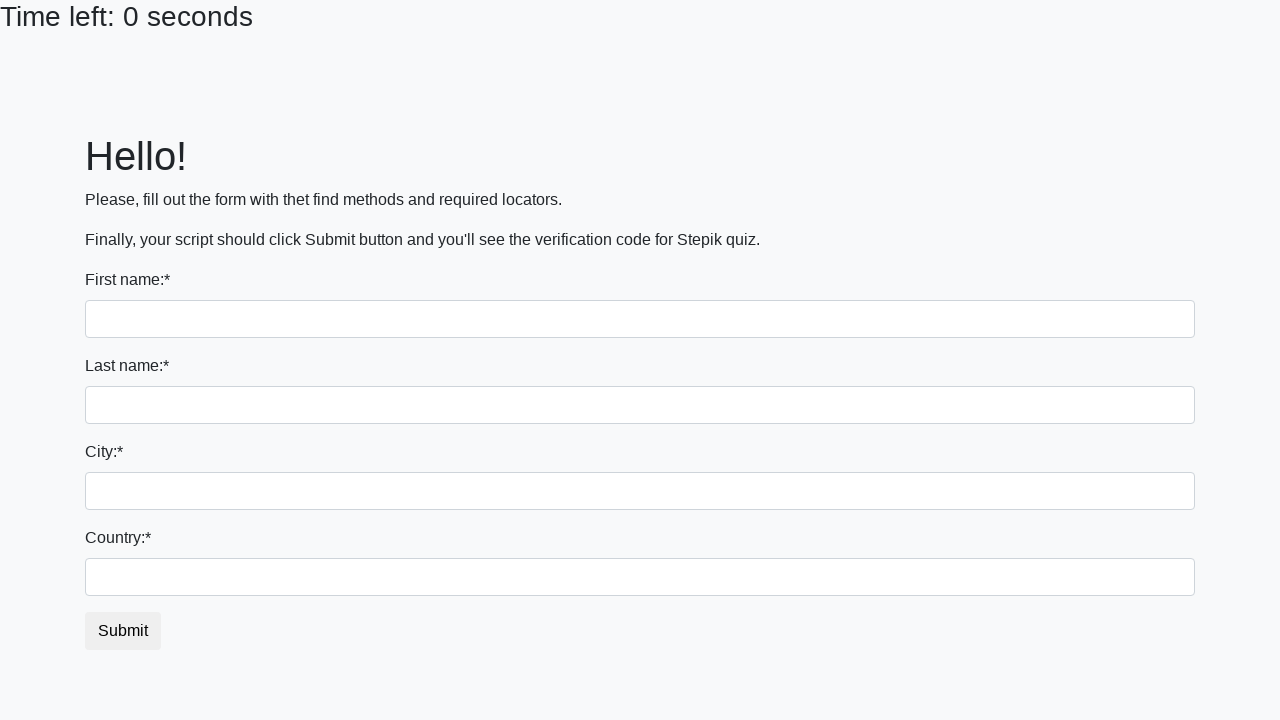